Tests the "Get Started" link navigation and verifies the Installation heading appears

Starting URL: https://playwright.dev/

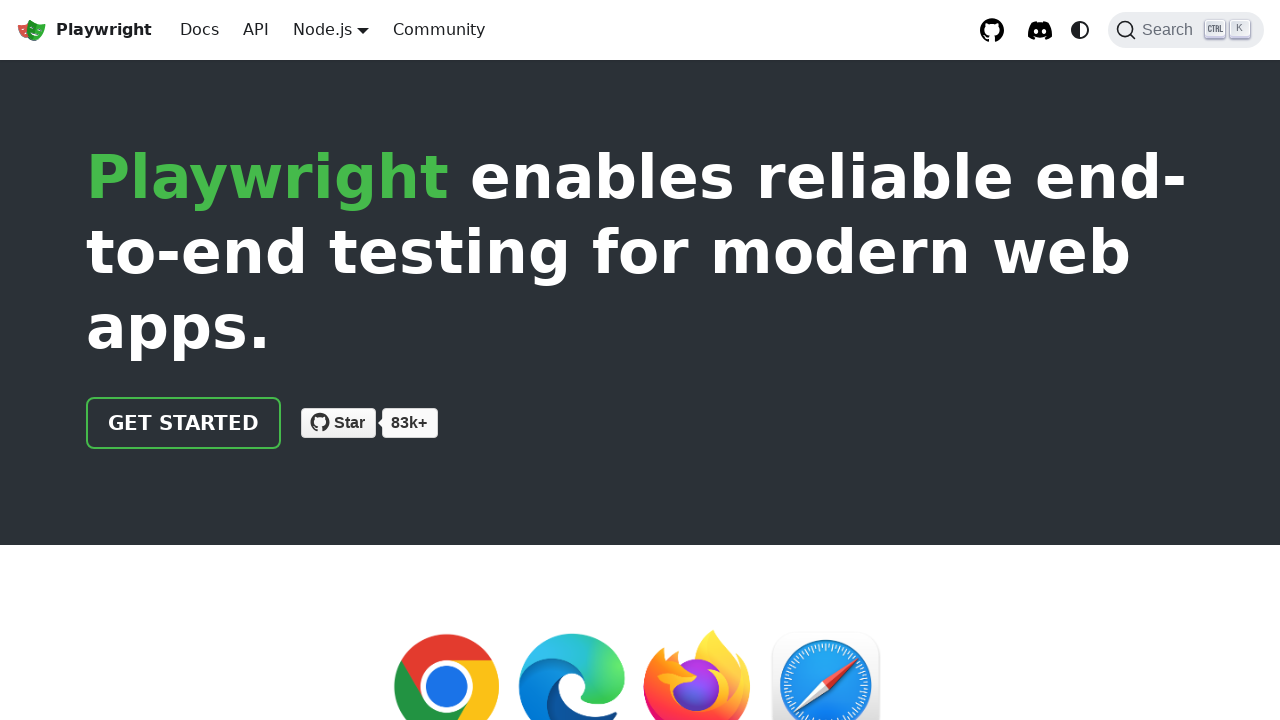

Clicked the Get Started link at (184, 423) on internal:role=link[name="Get started"i]
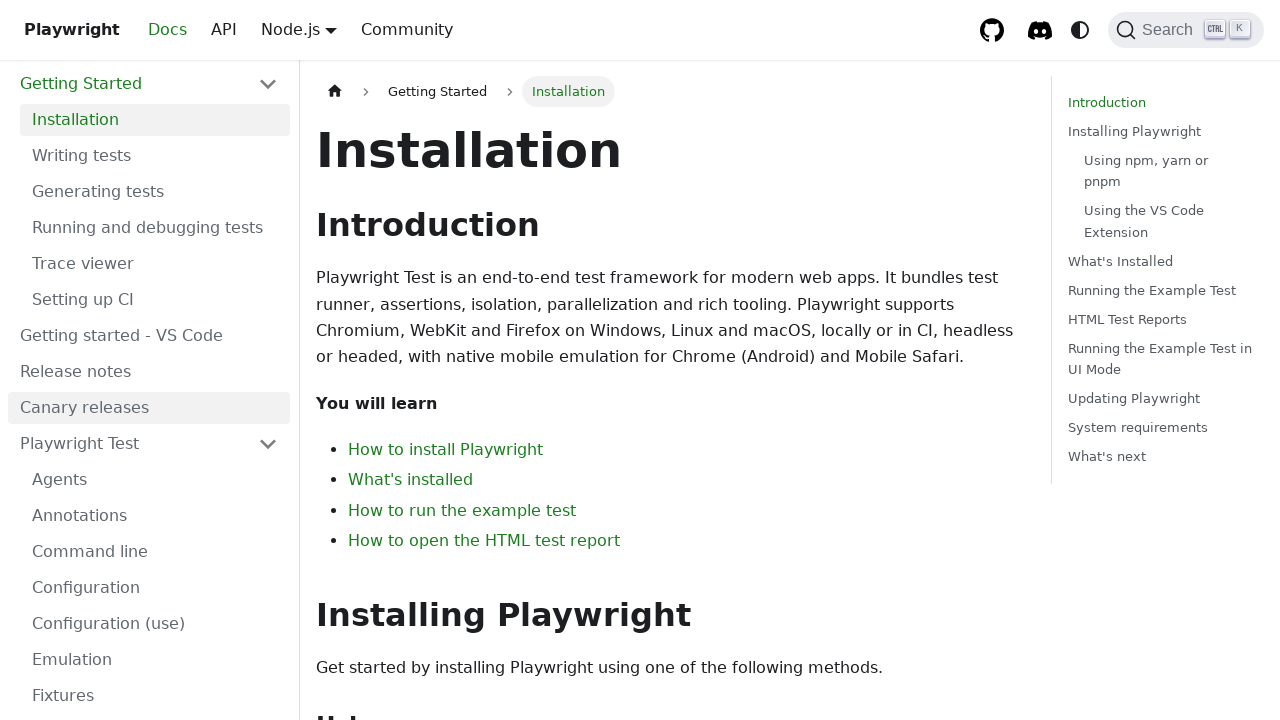

Installation heading appeared on page
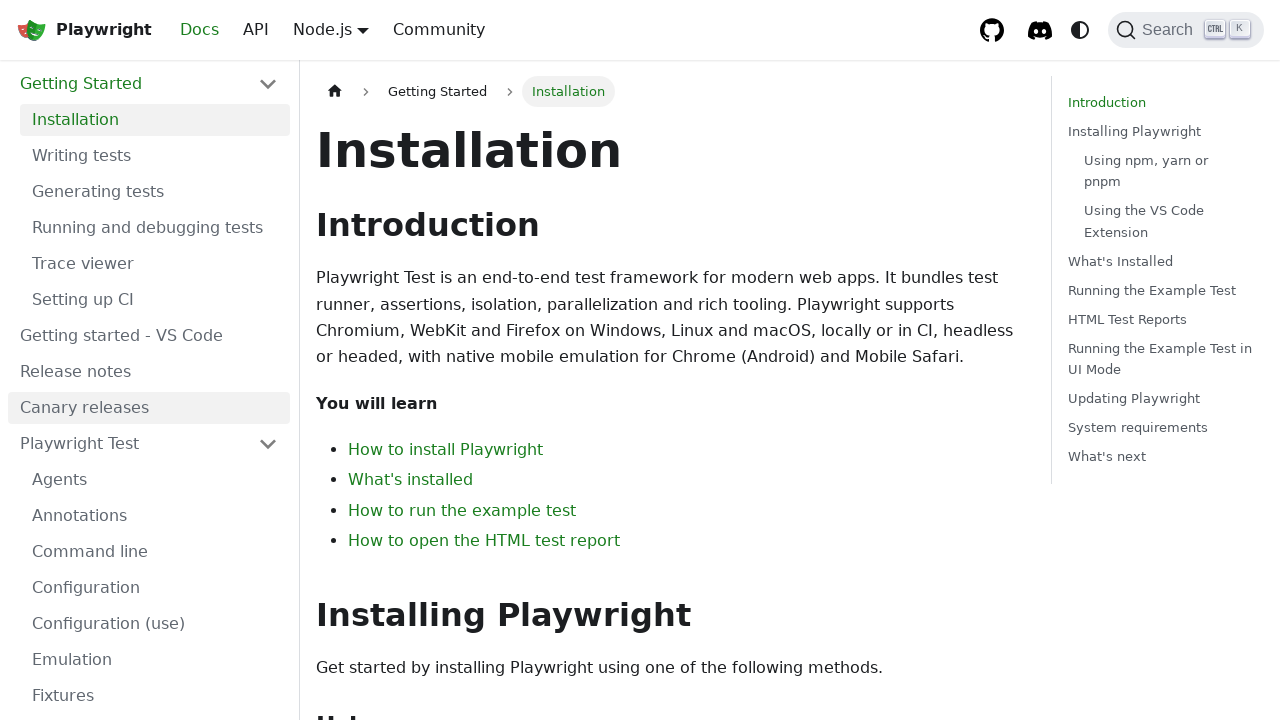

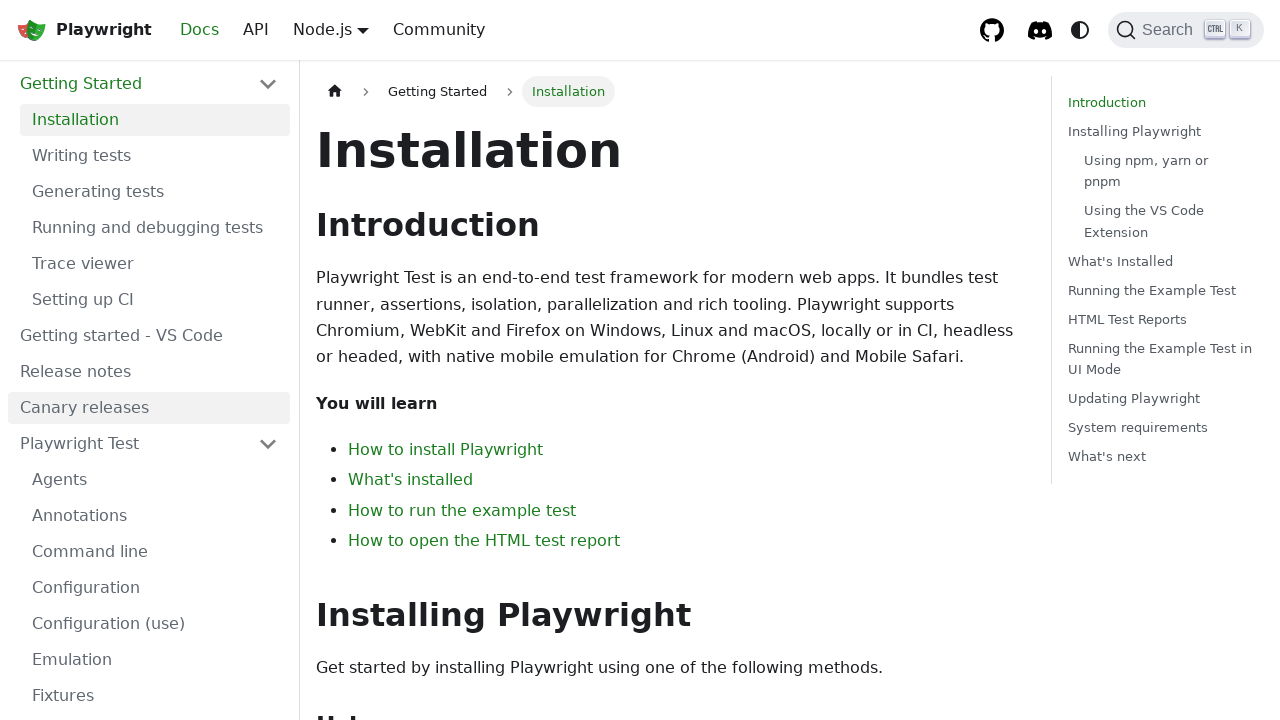